Navigates to the SpiceJet airline homepage and verifies the page loads successfully

Starting URL: https://www.spicejet.com/

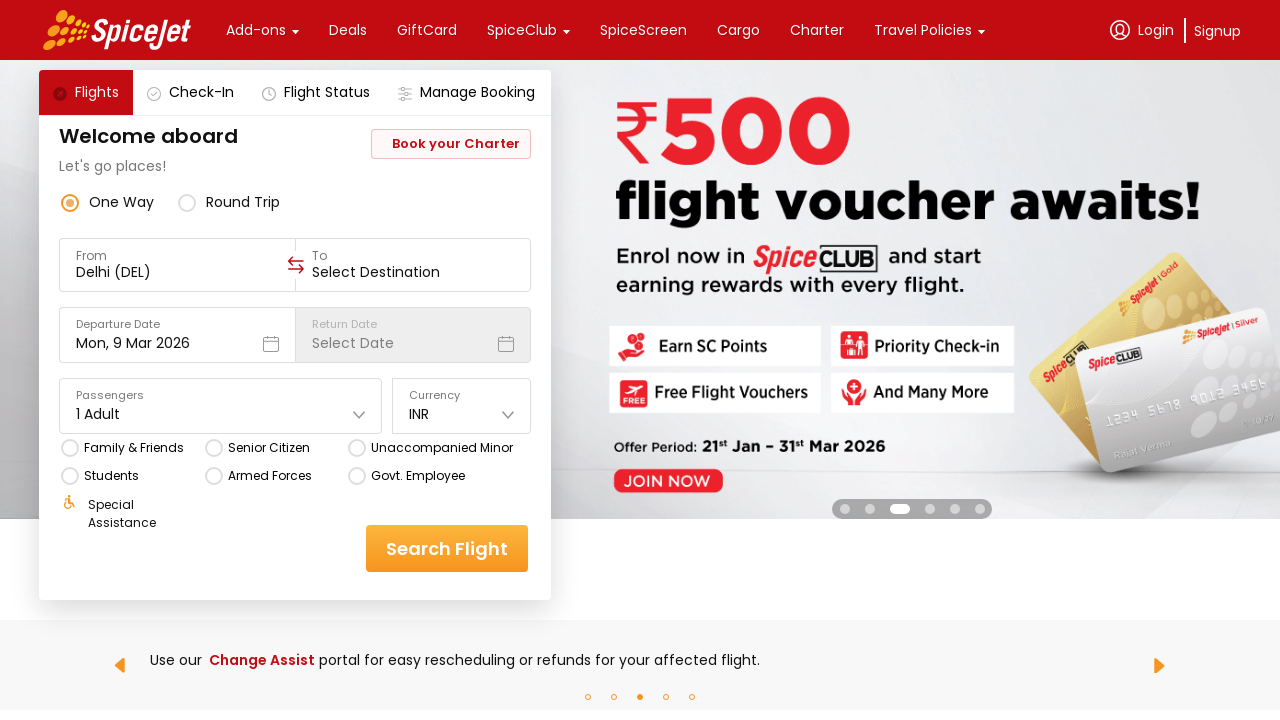

Waited for page DOM content to load
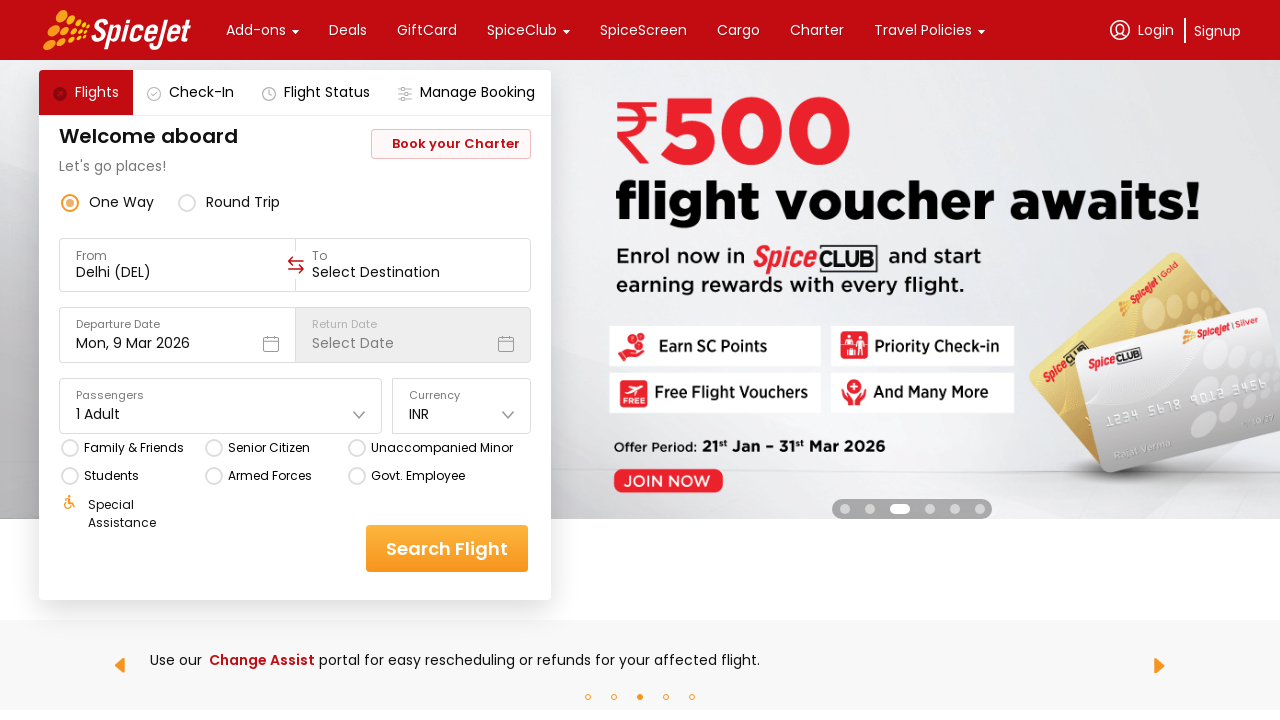

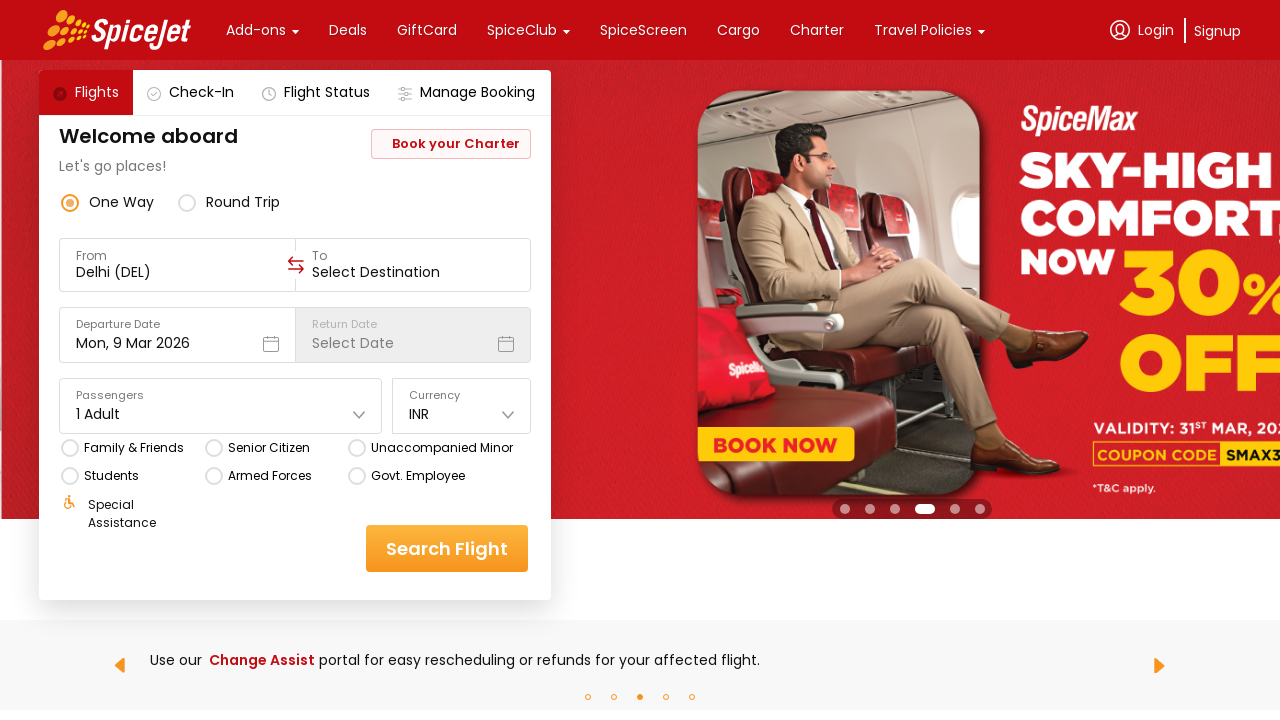